Verifies the "Log in" button is visible and enabled on the homepage

Starting URL: https://stably.ai

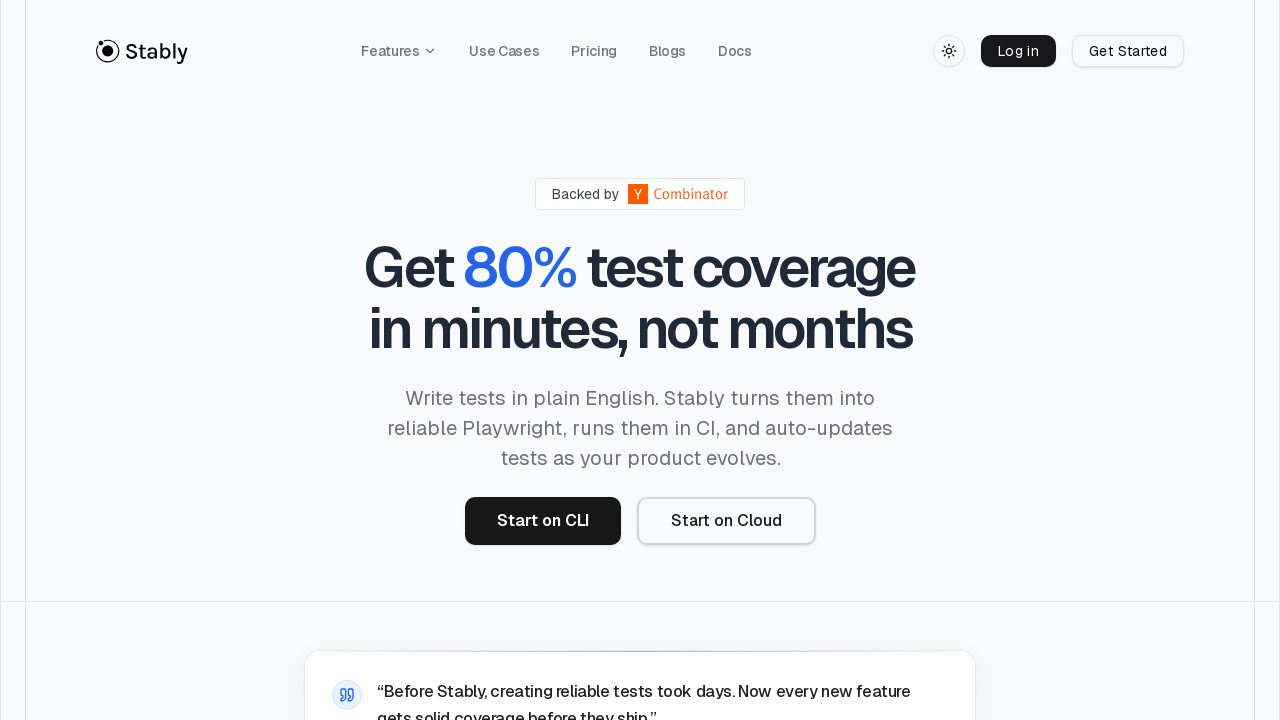

Navigated to https://stably.ai homepage
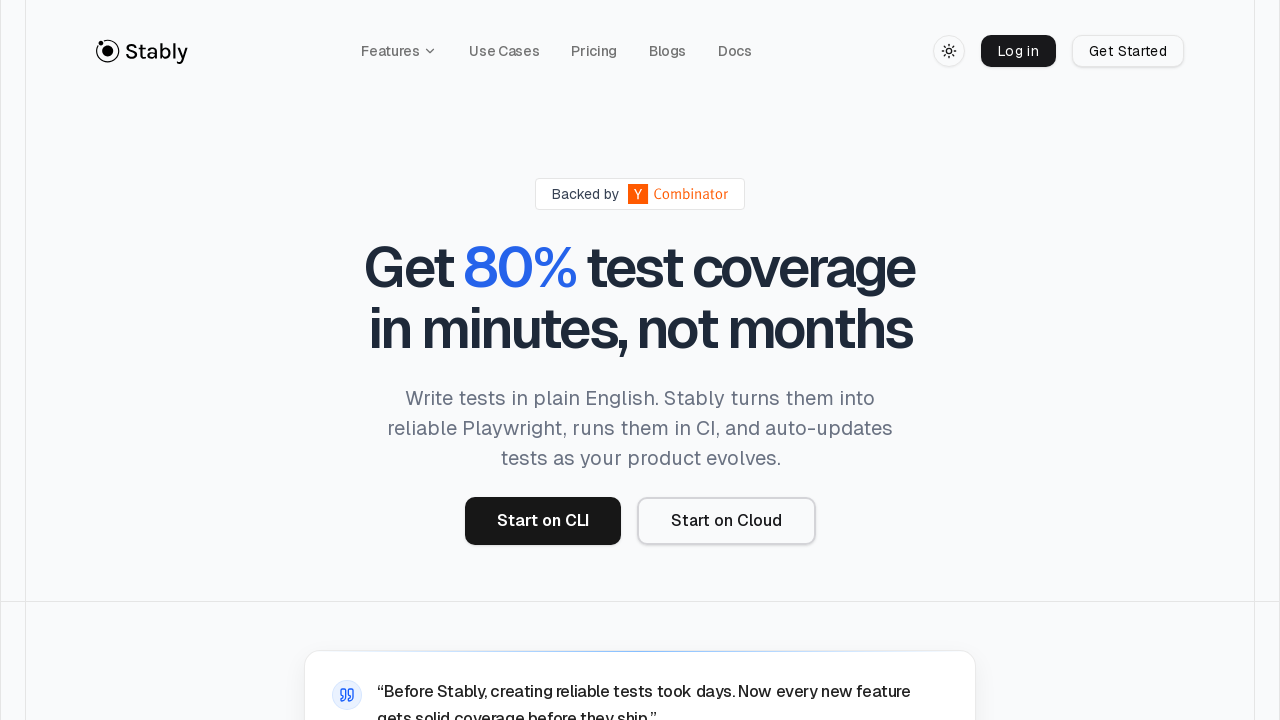

Waited for 'Log in' button to become visible
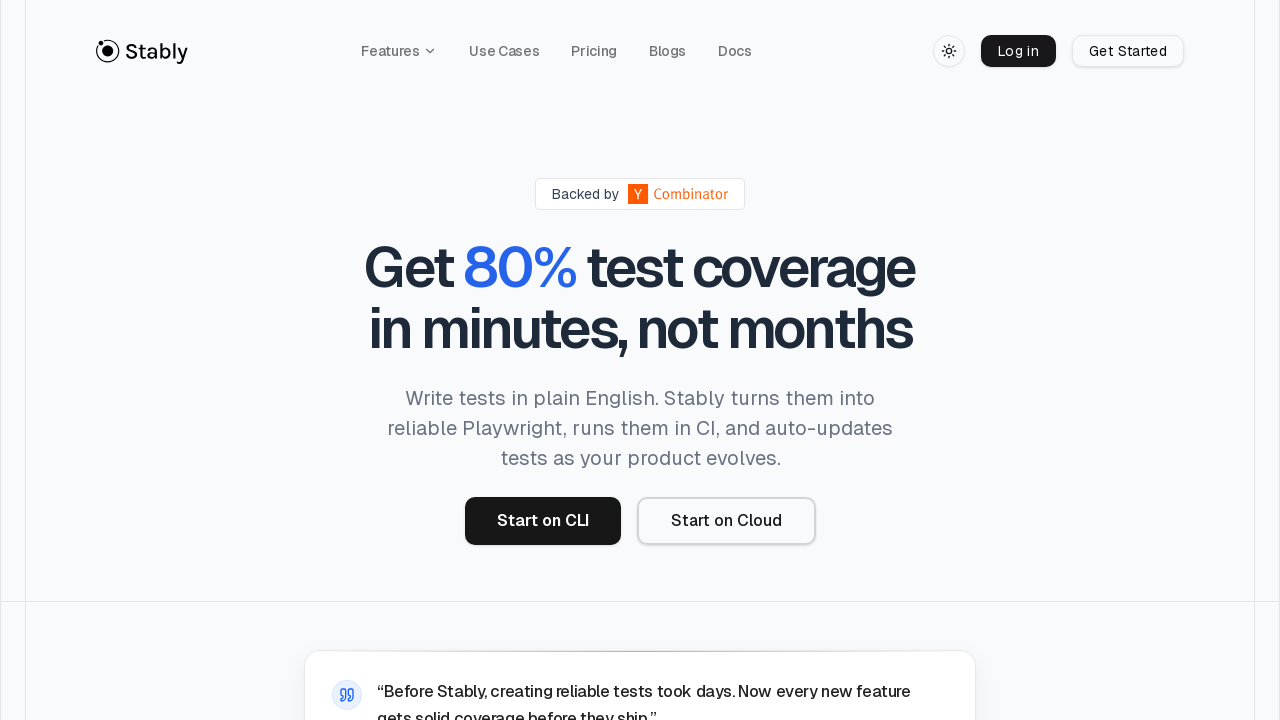

Verified 'Log in' button is enabled
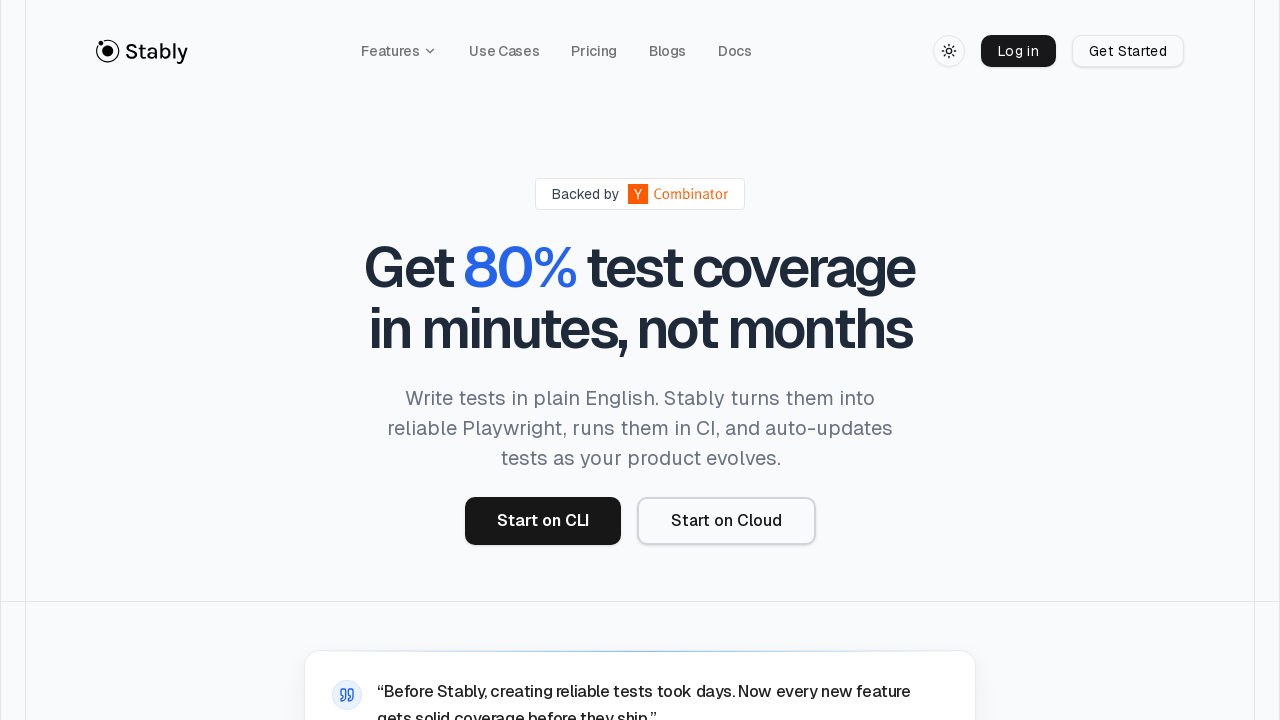

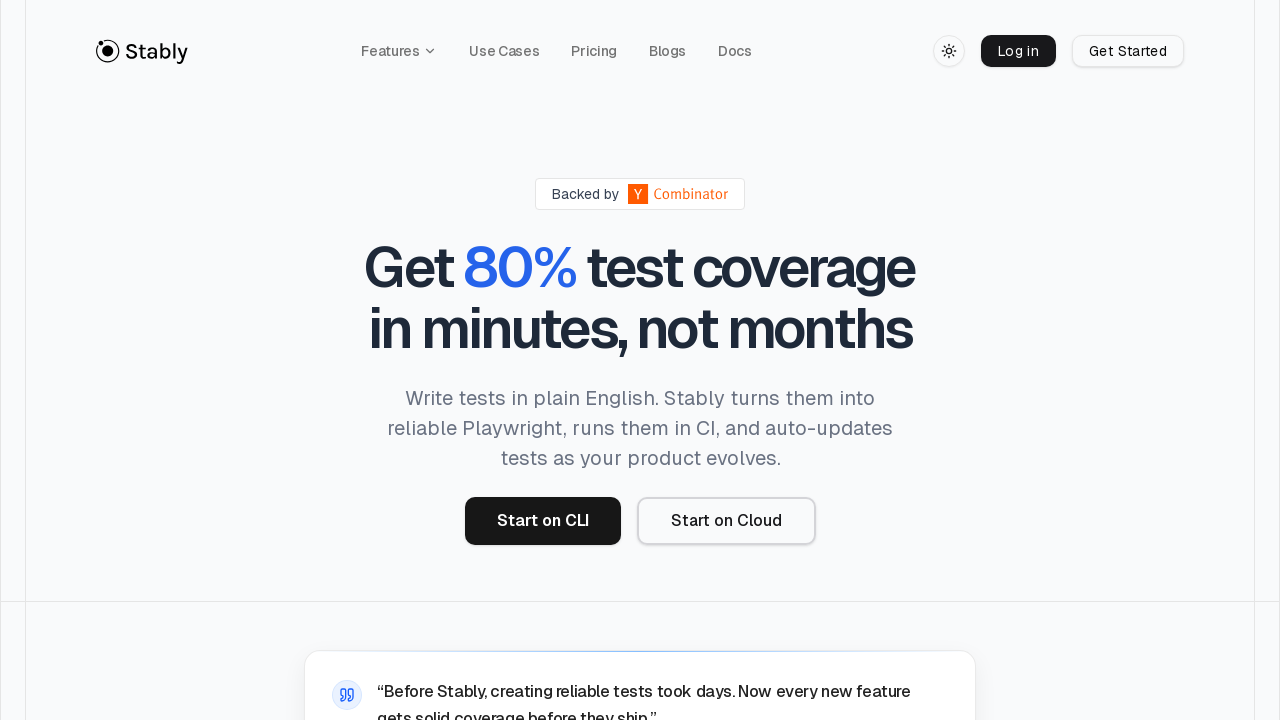